Tests basic browser navigation functionality including navigating to a second URL, using back/forward buttons, and refreshing the page across two demo websites.

Starting URL: https://opensource-demo.orangehrmlive.com/

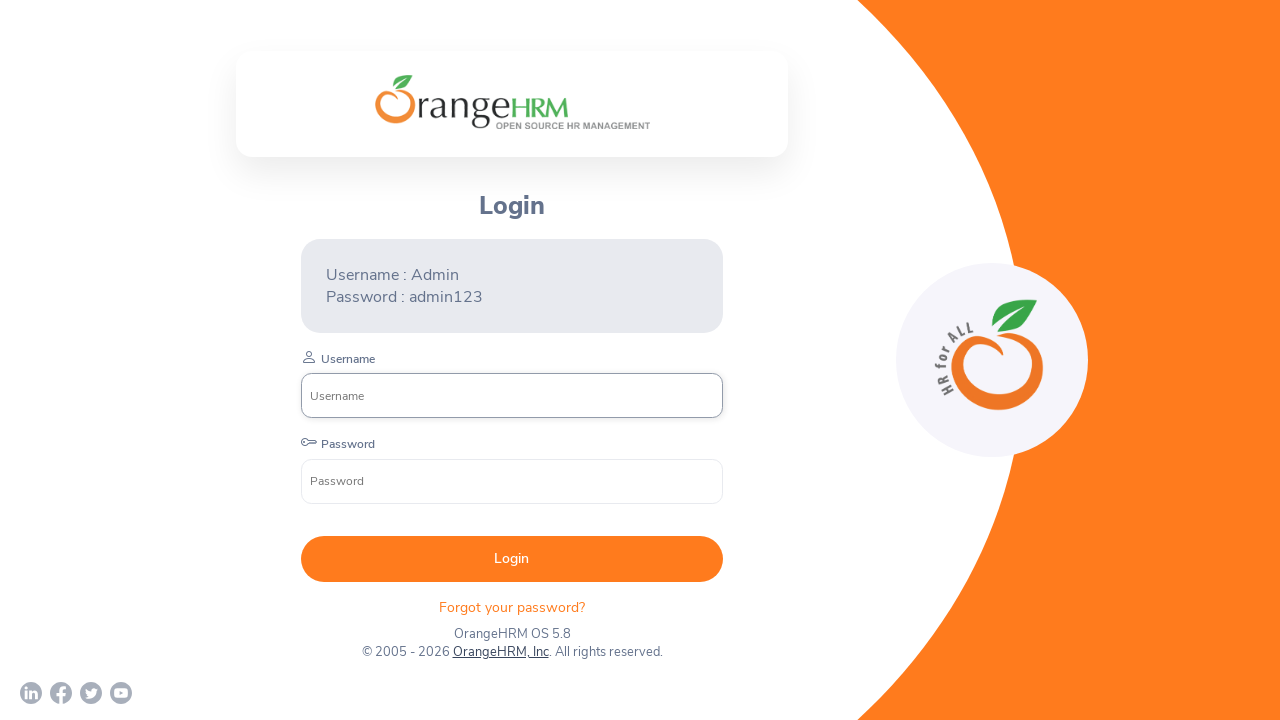

Navigated to NopCommerce register page
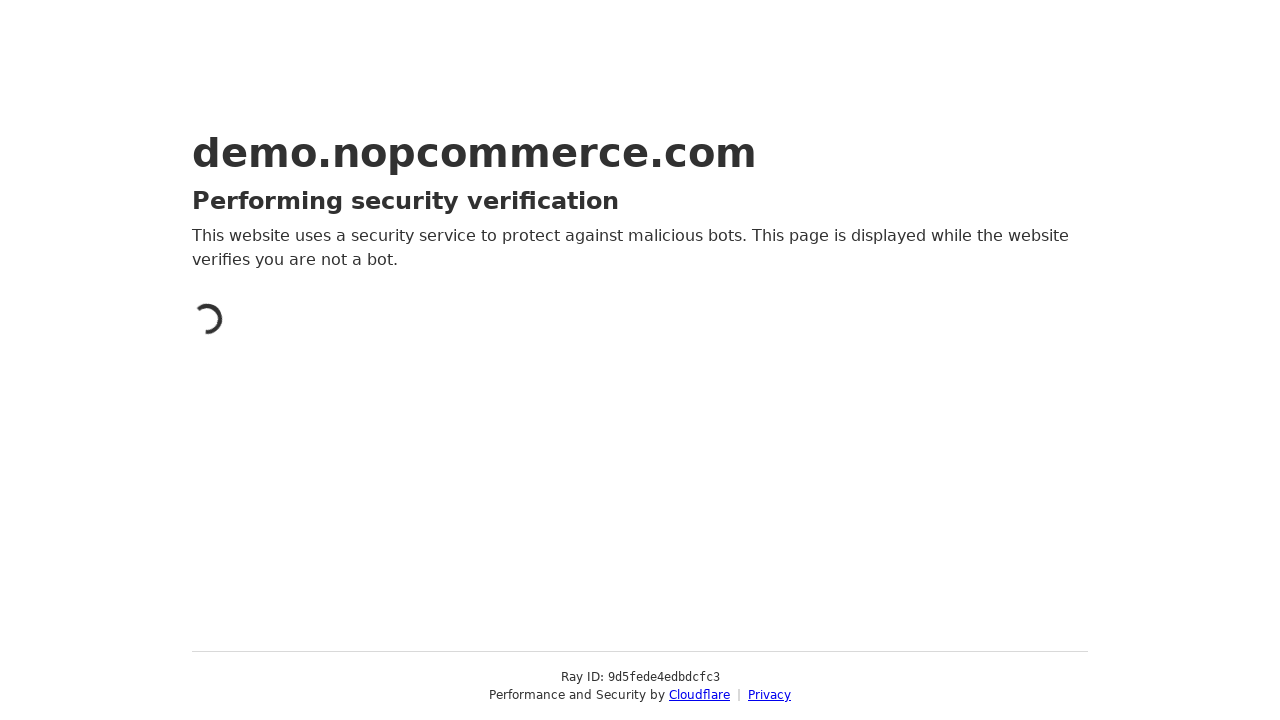

NopCommerce page loaded (domcontentloaded)
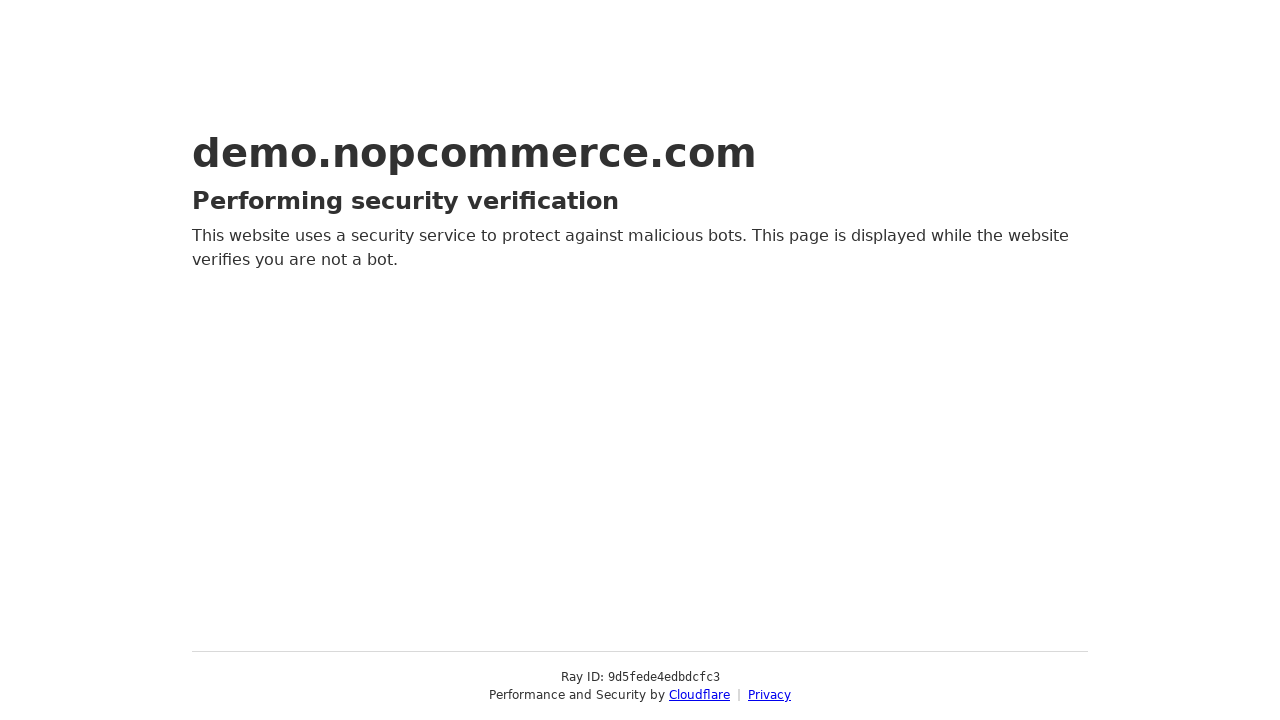

Navigated back to OrangeHRM page
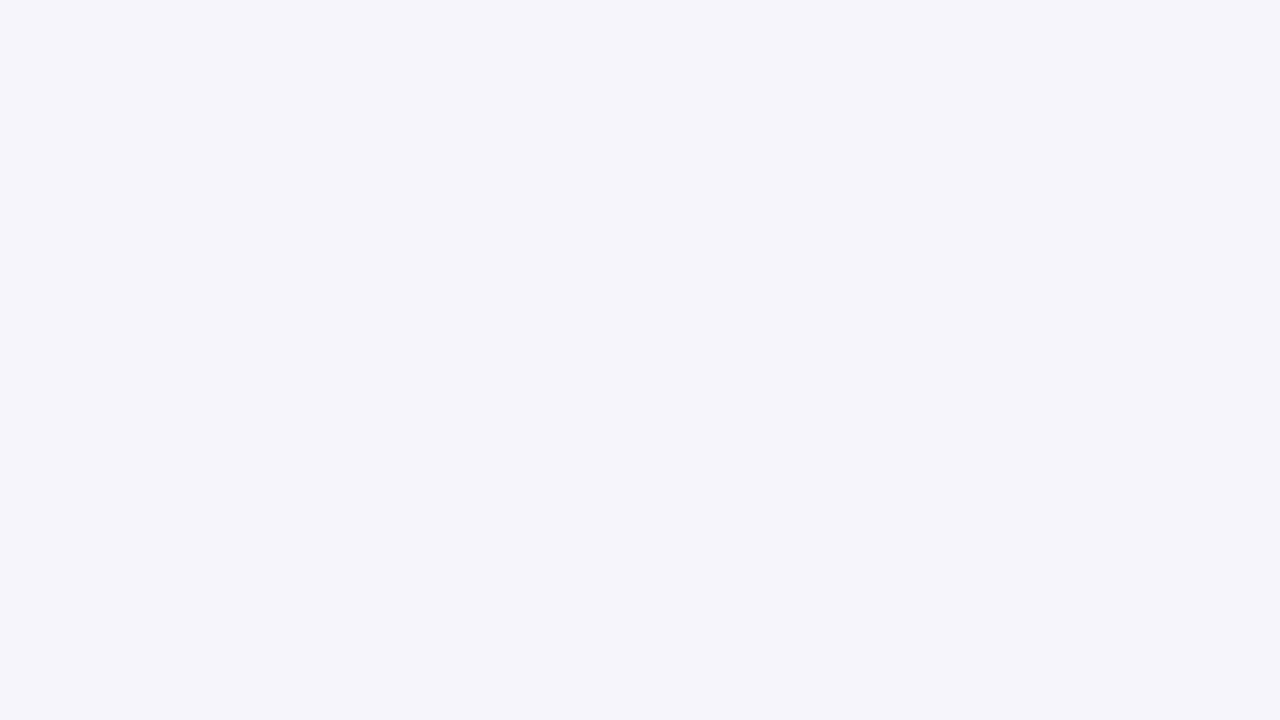

OrangeHRM page loaded (domcontentloaded)
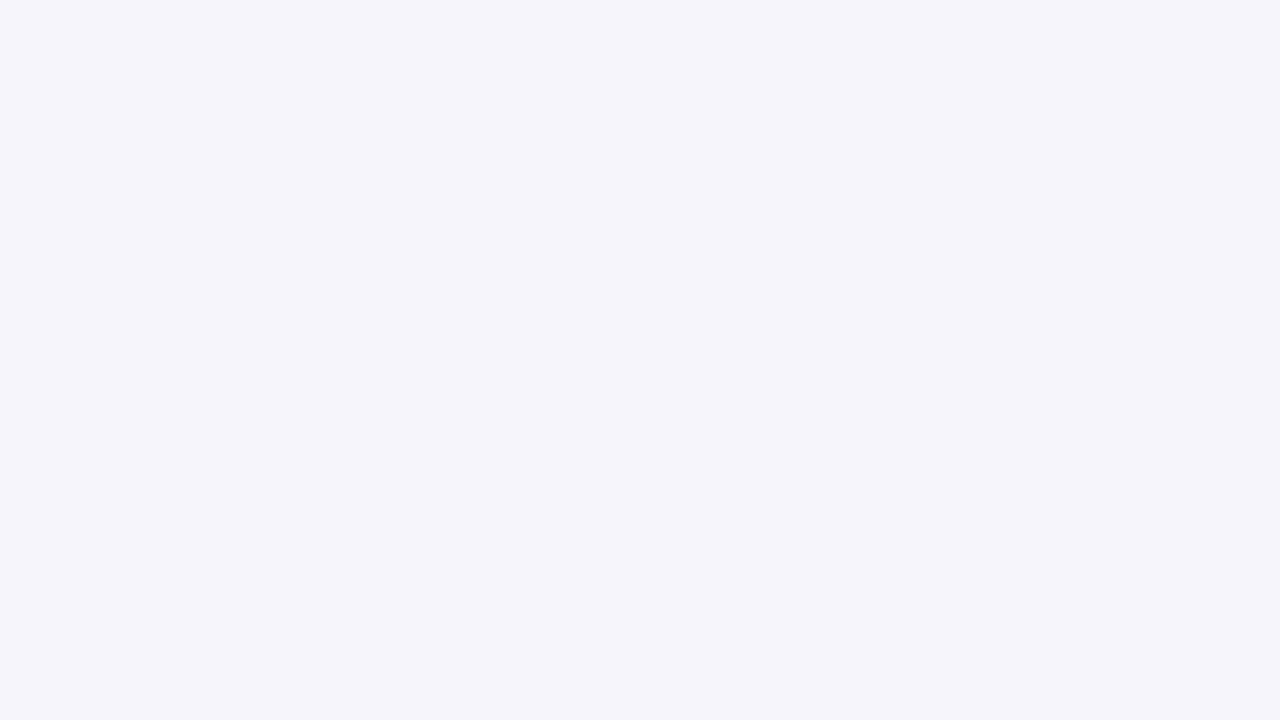

Navigated forward to NopCommerce register page
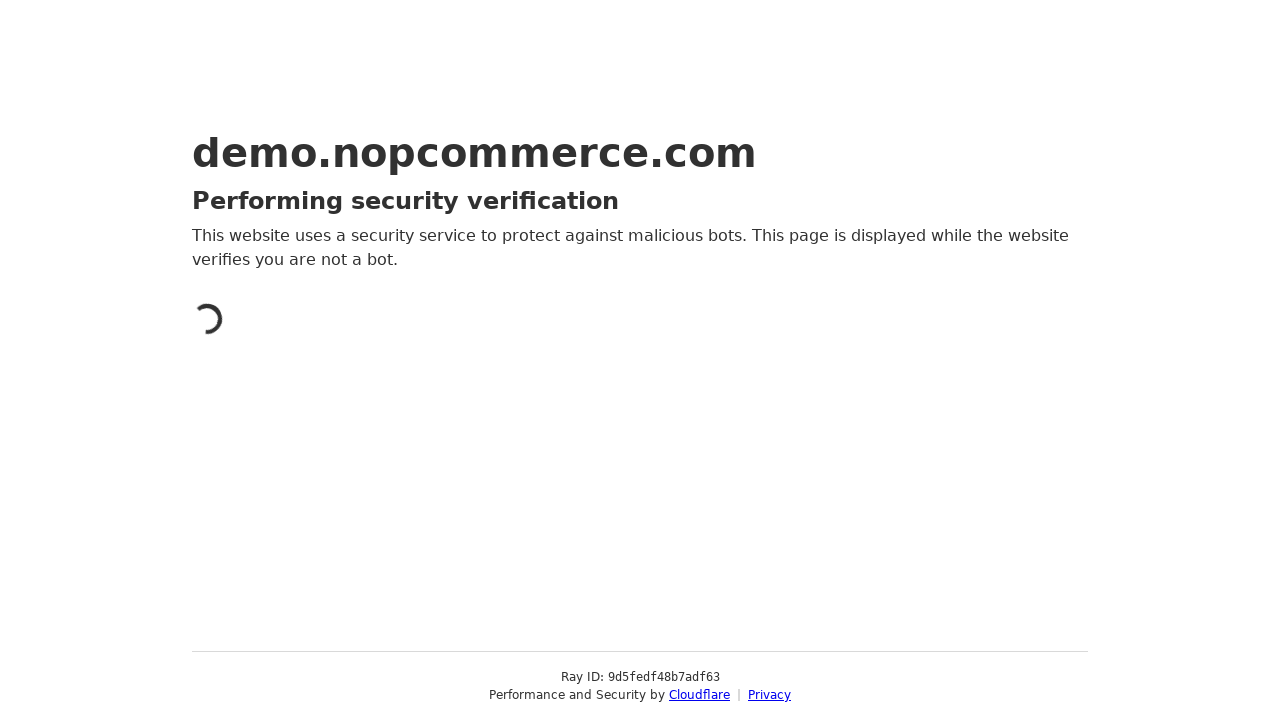

NopCommerce page loaded (domcontentloaded)
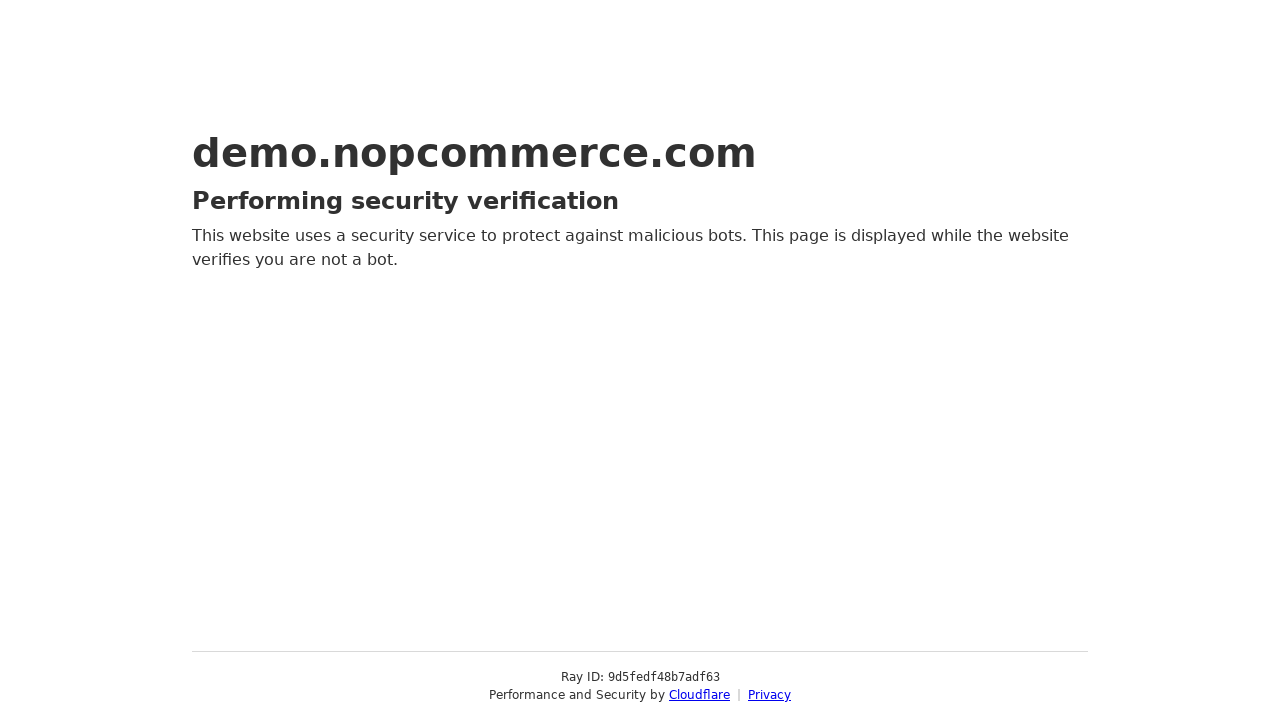

Refreshed NopCommerce page
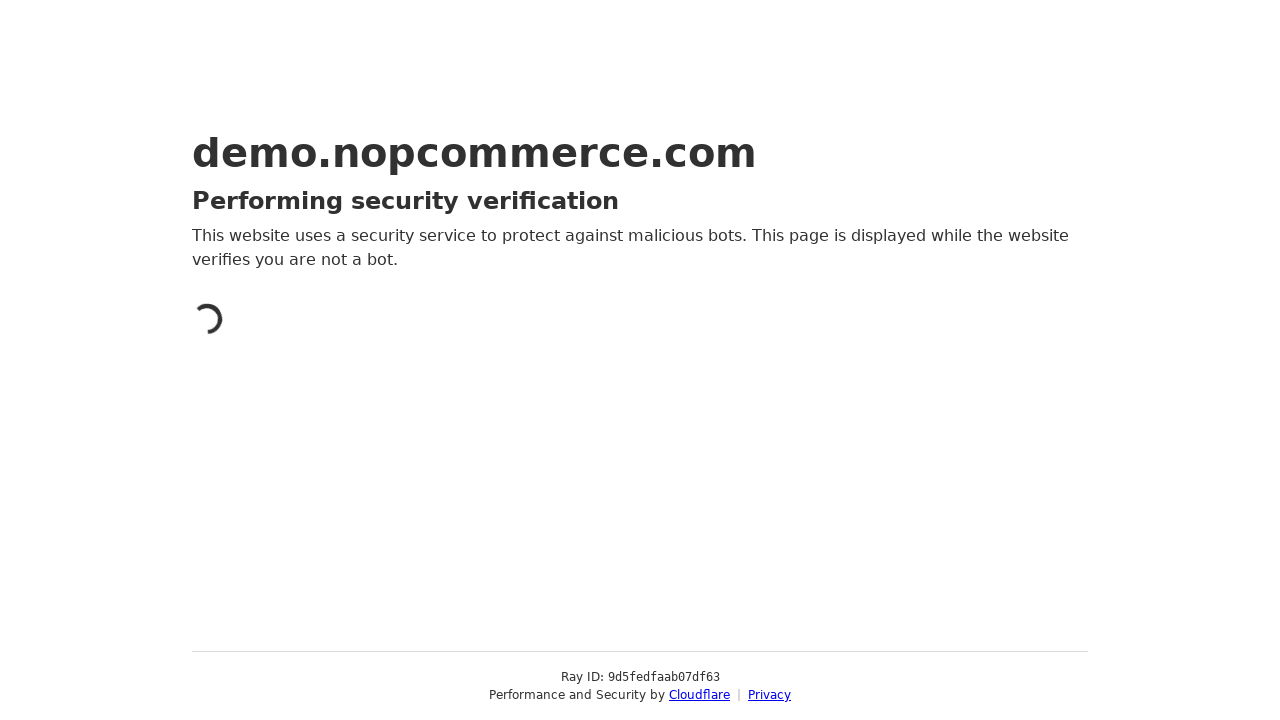

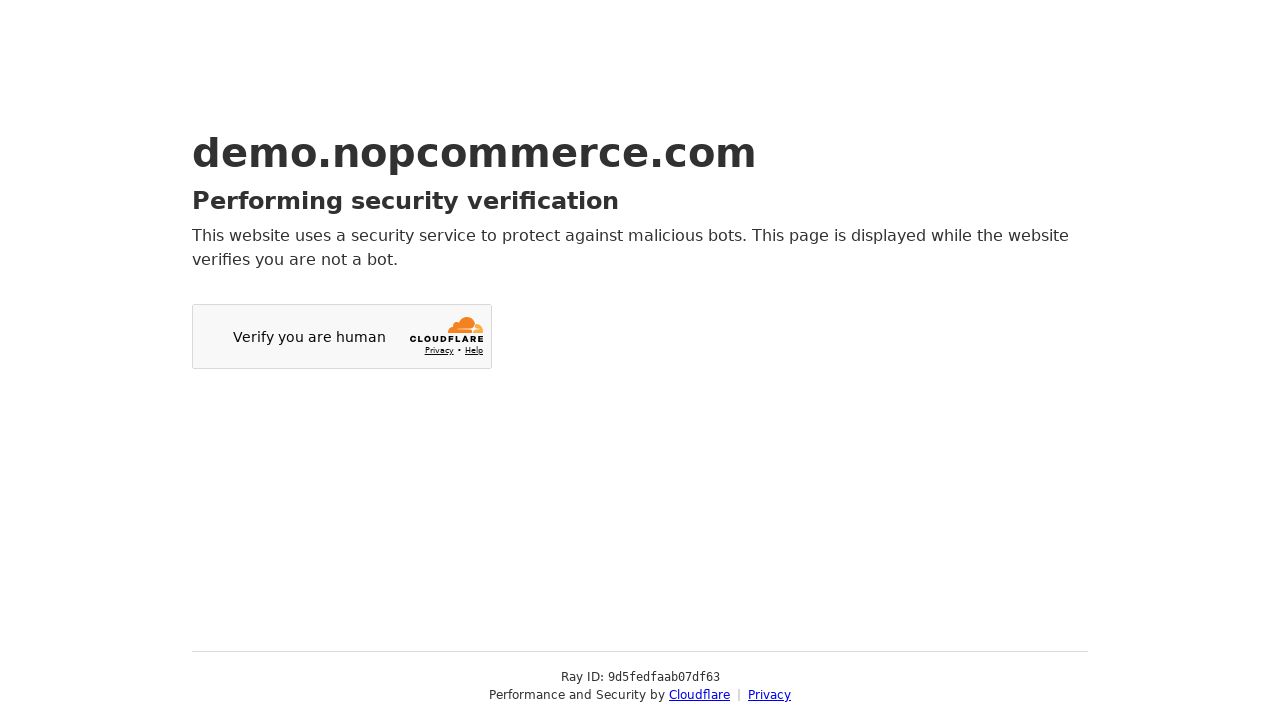